Tests SpiceJet flight booking interface by clicking on the origin city field and entering a city code

Starting URL: https://www.spicejet.com/

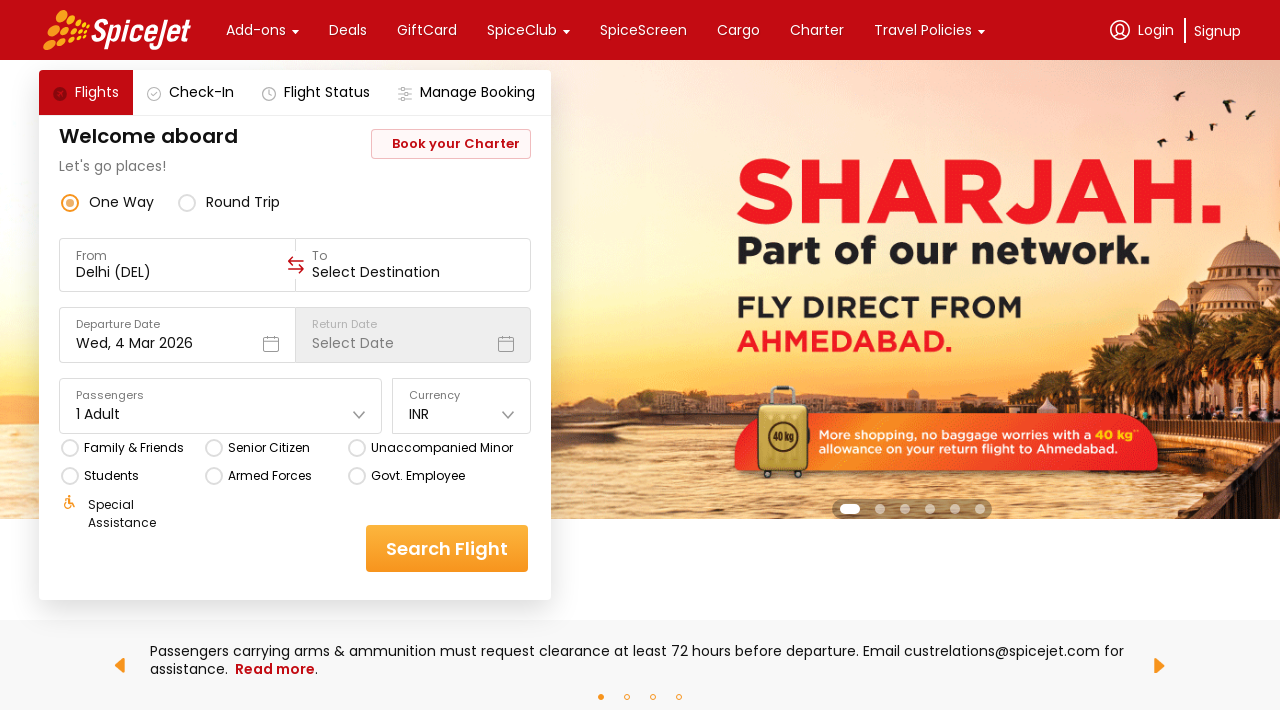

Located the origin city input field
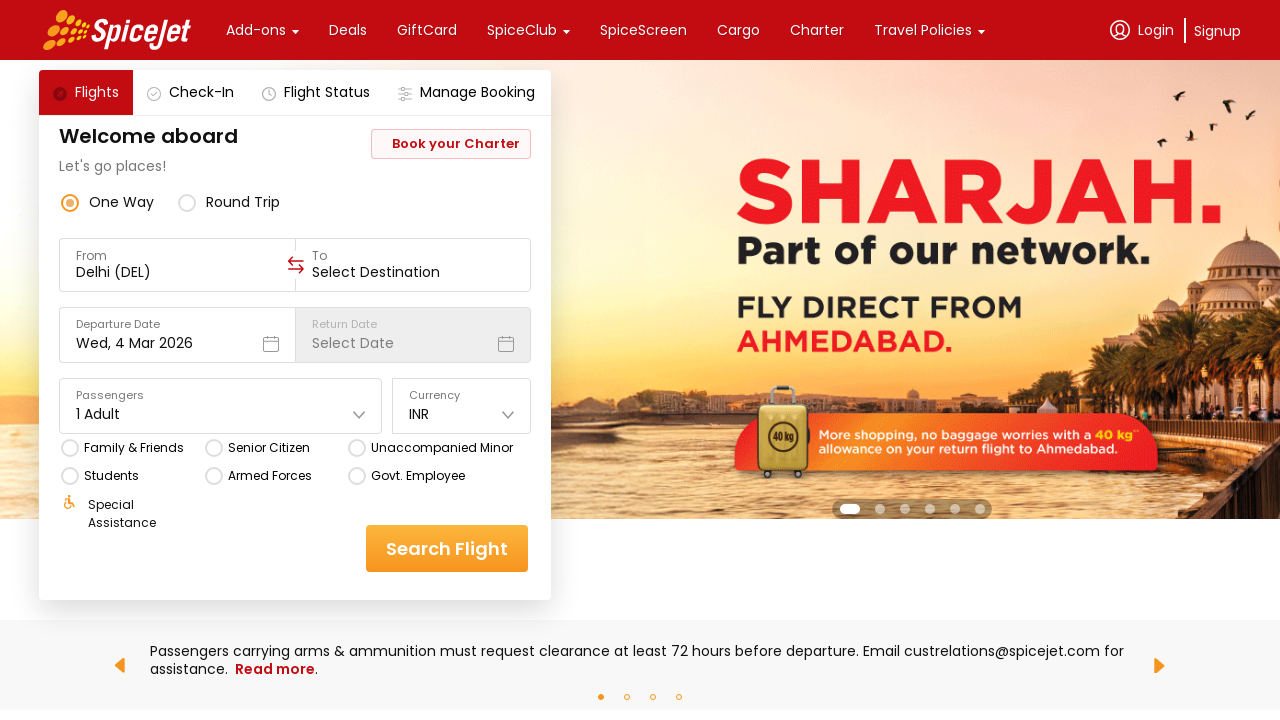

Clicked on the origin city field to focus it at (178, 272) on xpath=//div[@data-testid='to-testID-origin']/div/div/input
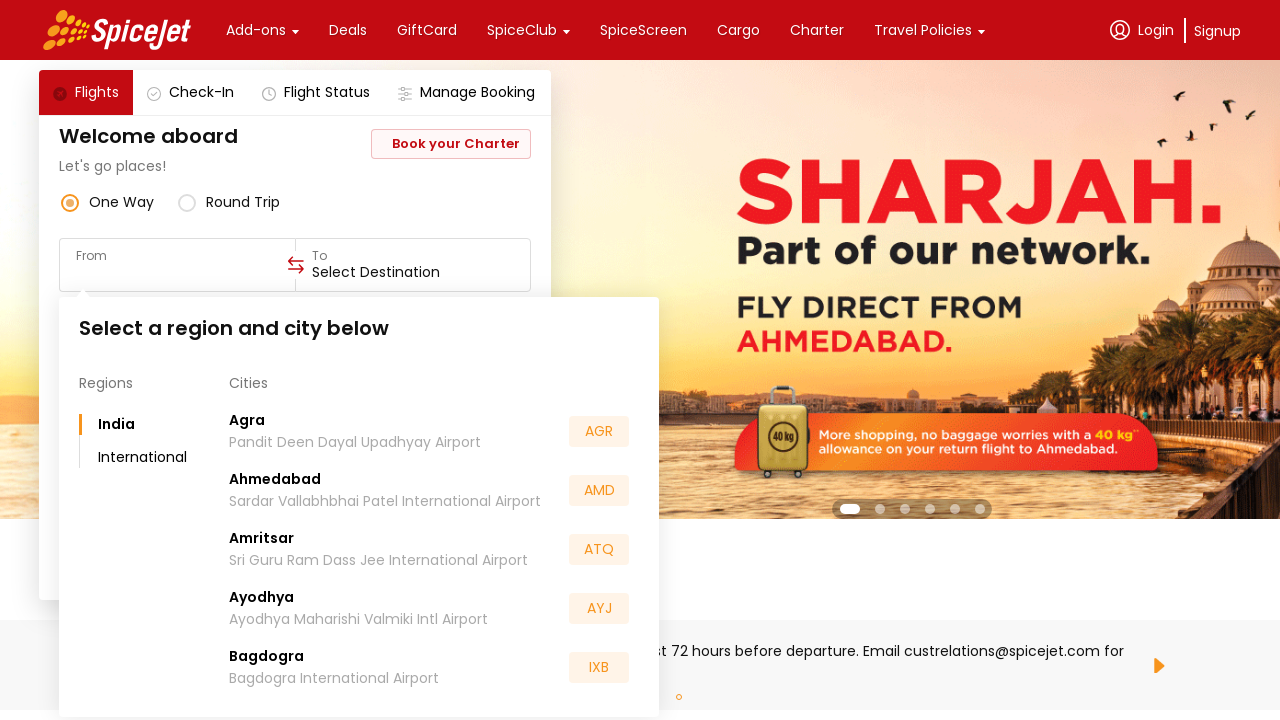

Entered city code 'DEL' in the origin field on xpath=//div[@data-testid='to-testID-origin']/div/div/input
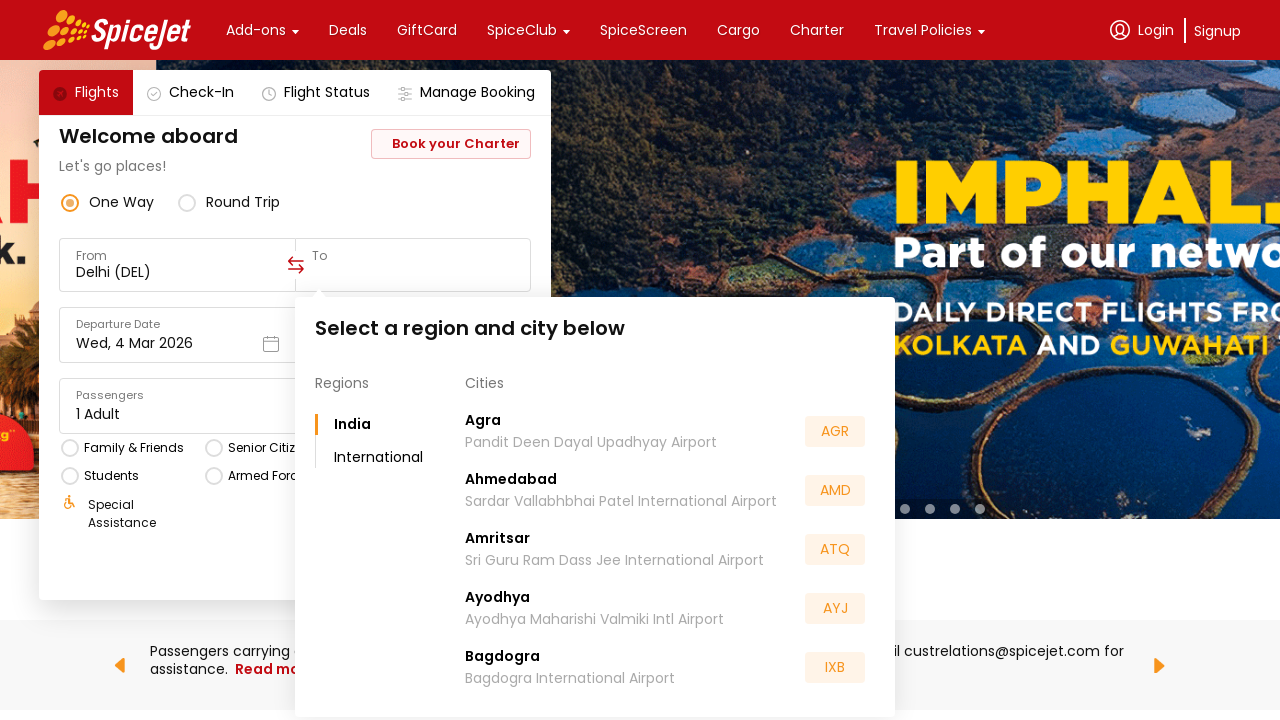

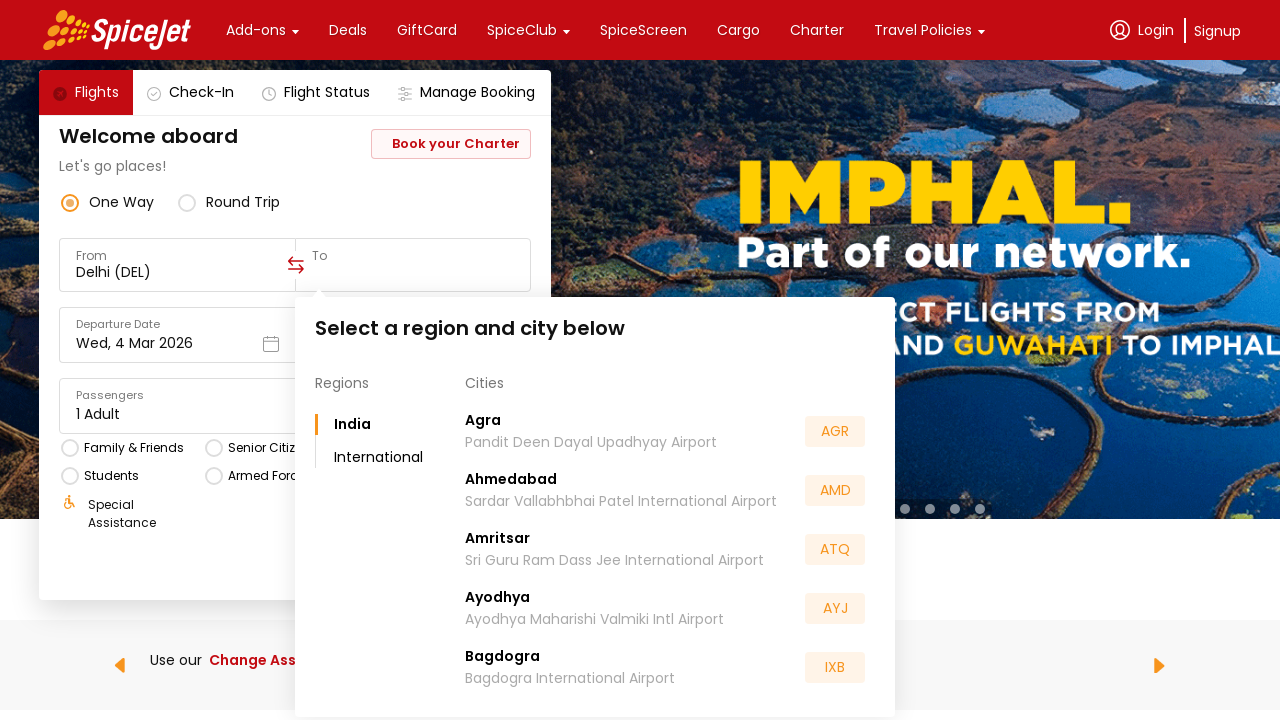